Tests drag and drop functionality on the jQuery UI droppable demo page by dragging an element and dropping it onto a target area

Starting URL: https://jqueryui.com/droppable/

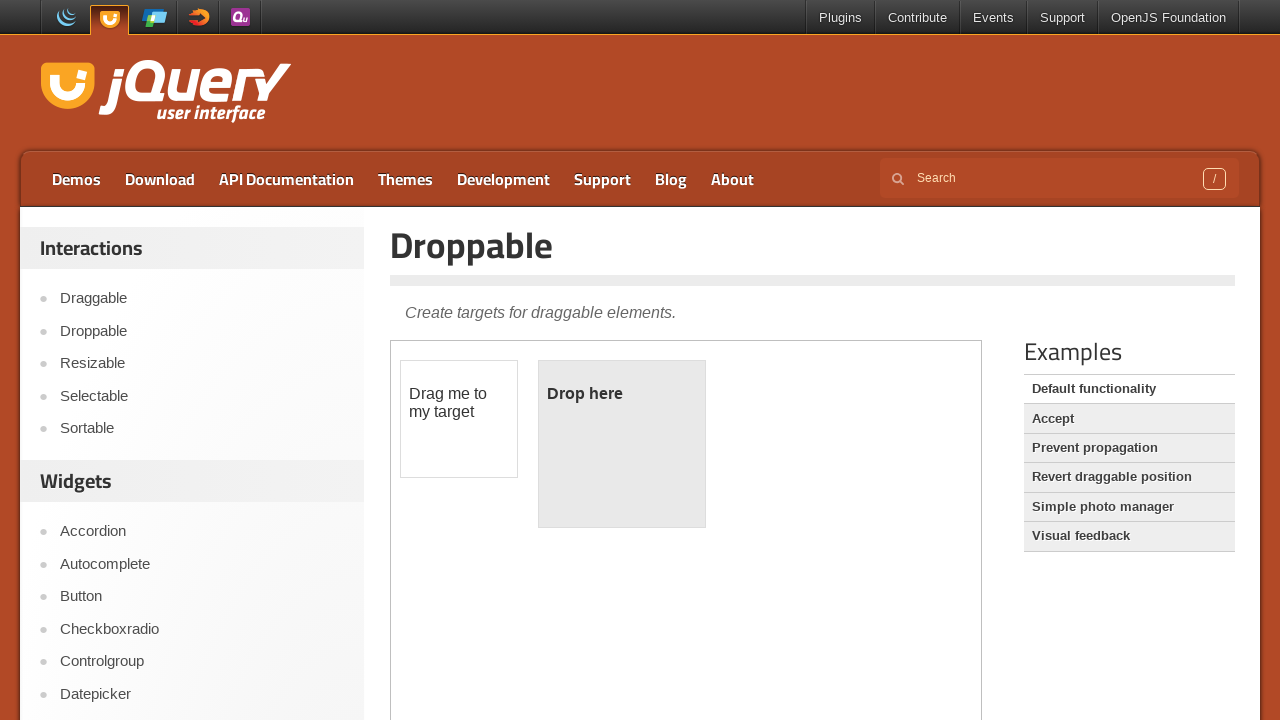

Located the iframe containing the drag and drop demo
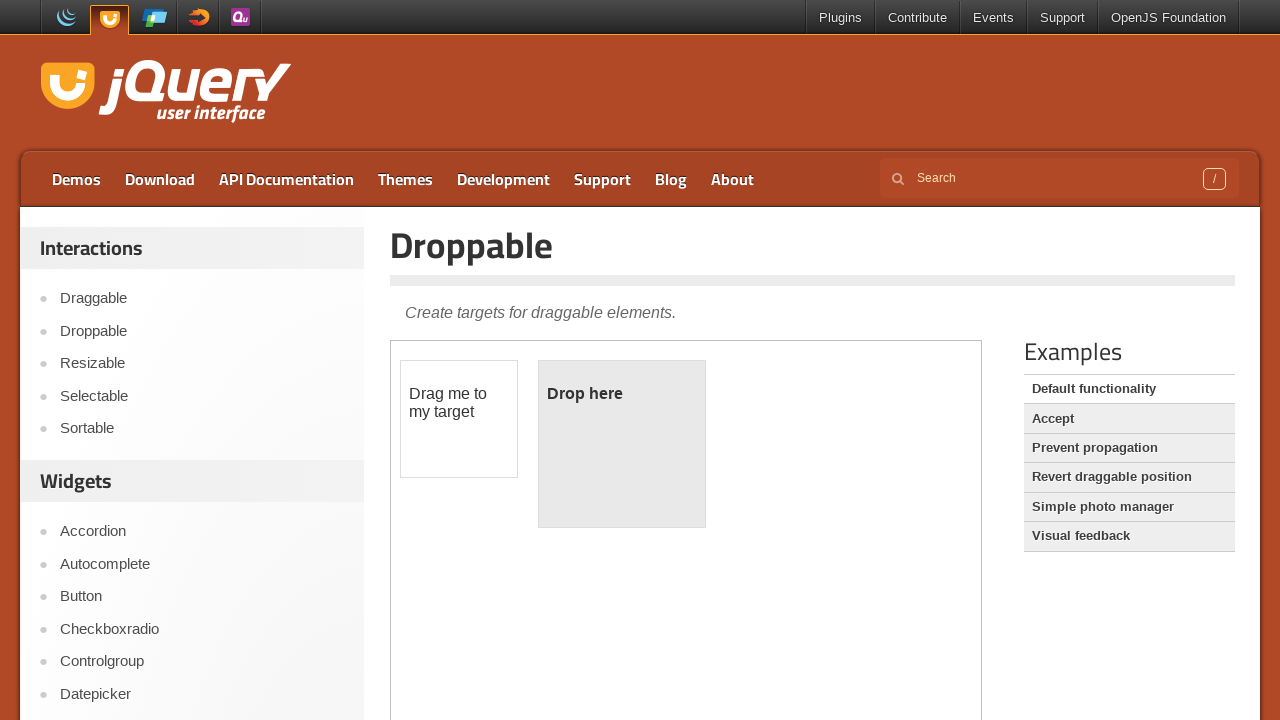

Located the draggable element with ID 'draggable'
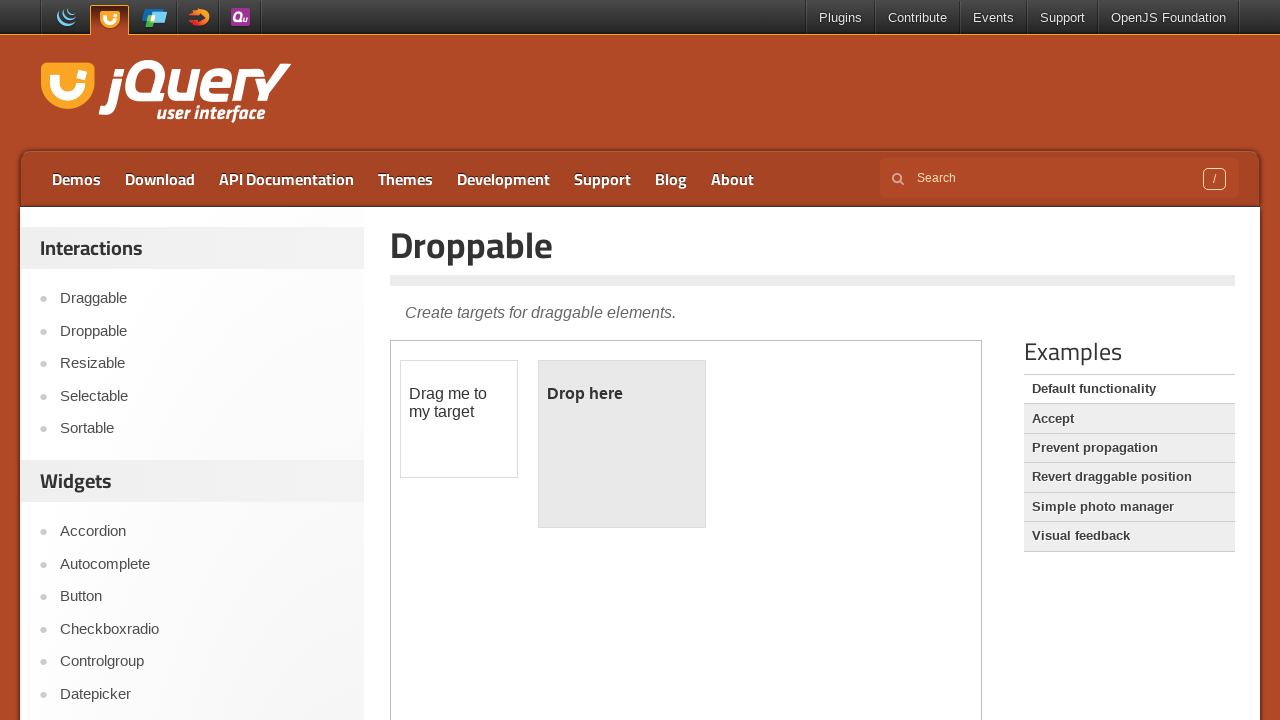

Located the droppable target element with ID 'droppable'
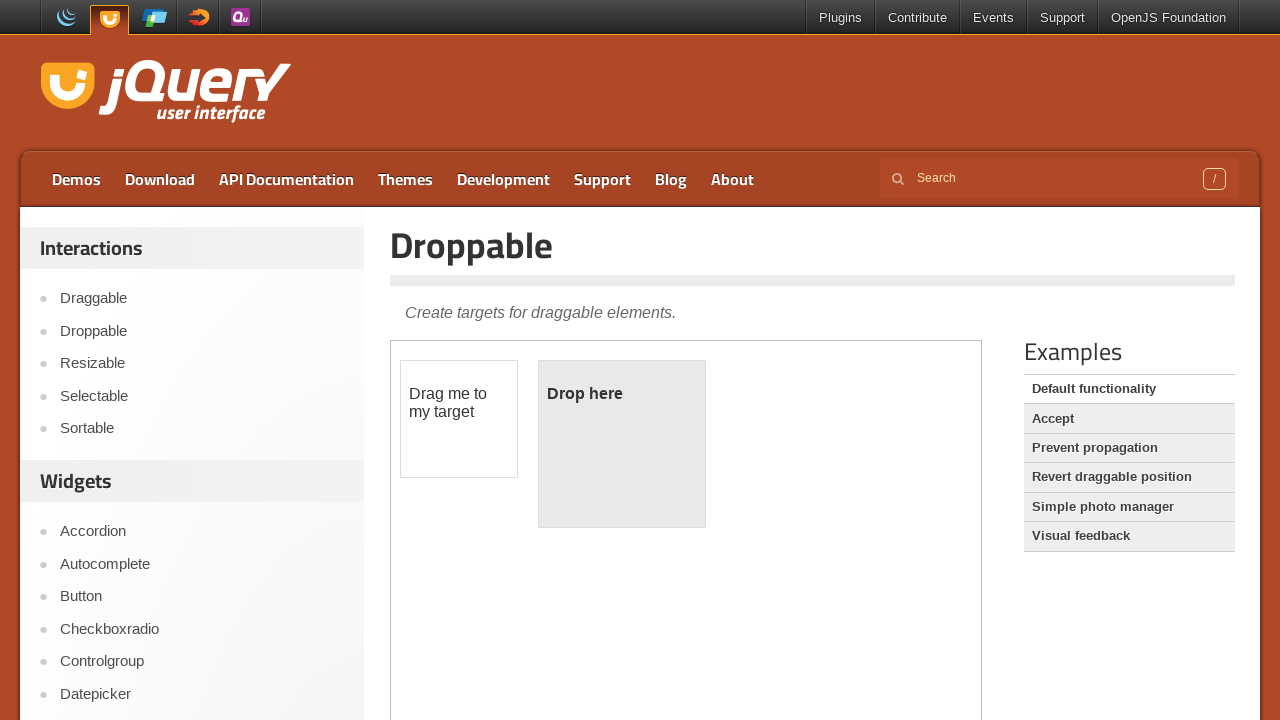

Dragged the draggable element and dropped it onto the droppable target at (622, 444)
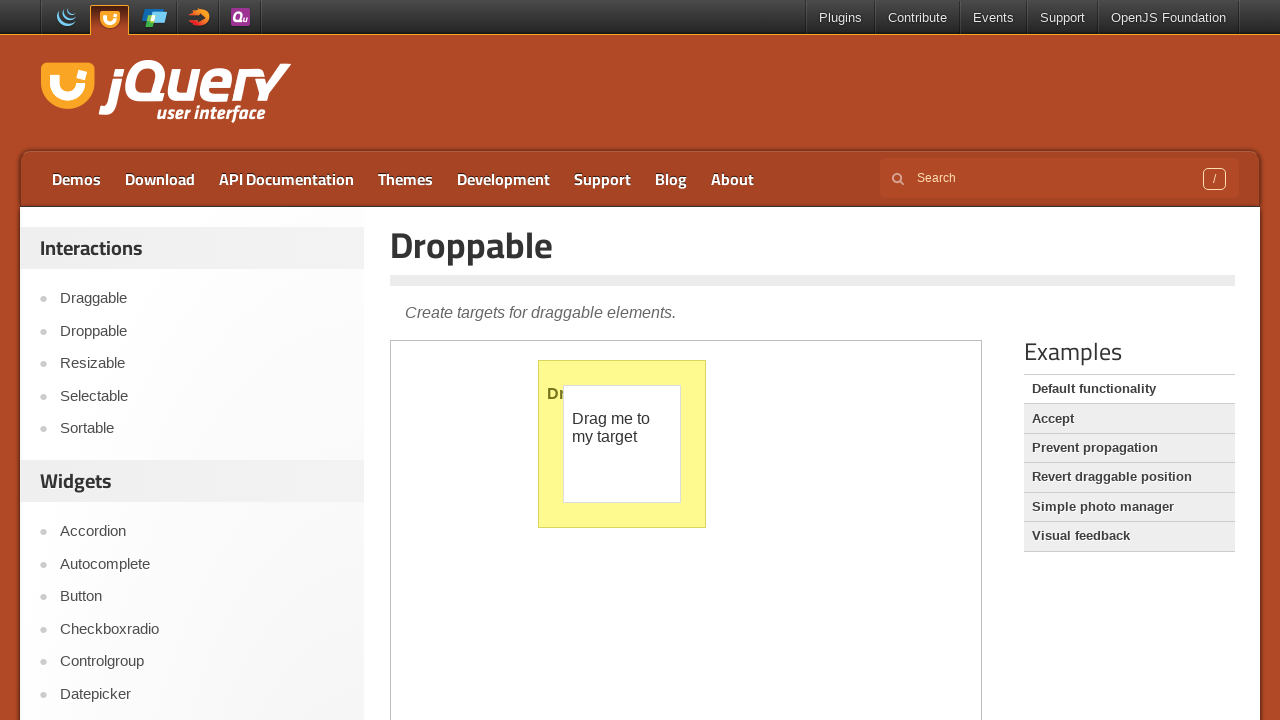

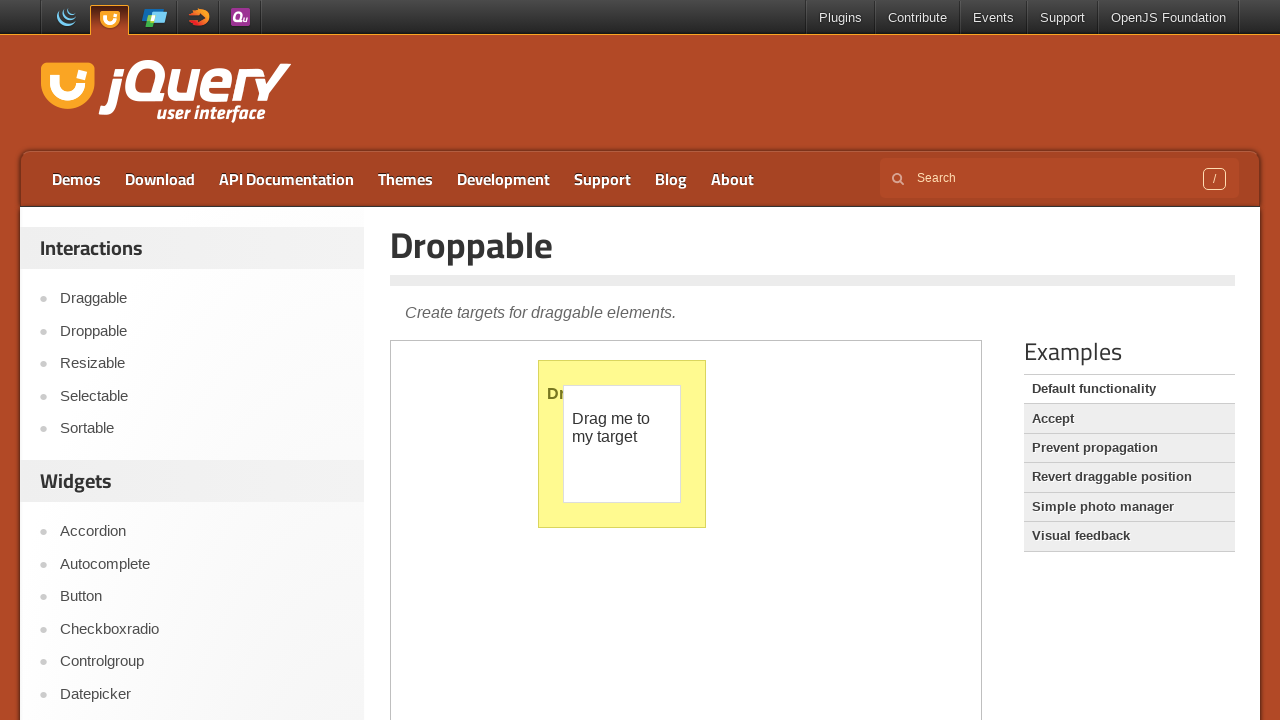